Tests the "Forgot Your Password" link functionality by clicking it and verifying redirection to the reset password page

Starting URL: https://opensource-demo.orangehrmlive.com/web/index.php/auth/login

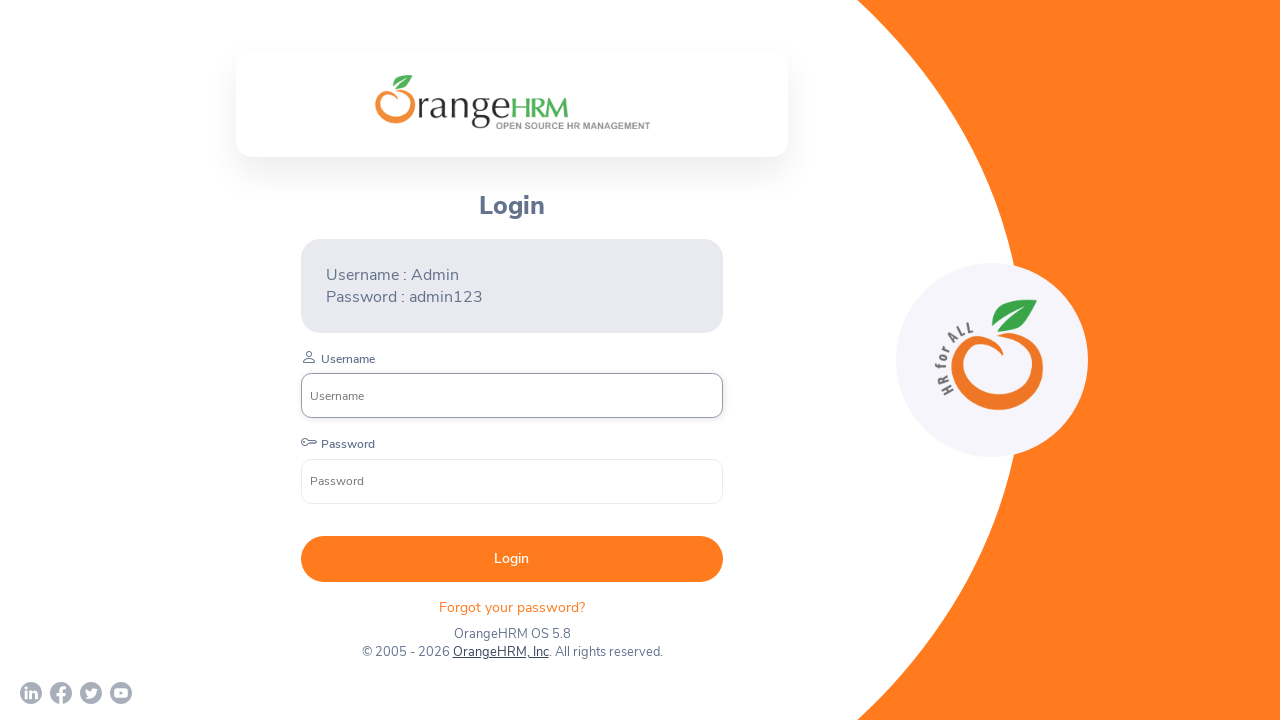

Clicked 'Forgot Your Password' link at (512, 607) on xpath=/html/body/div/div[1]/div/div[1]/div/div[2]/div[2]/form/div[4]/p
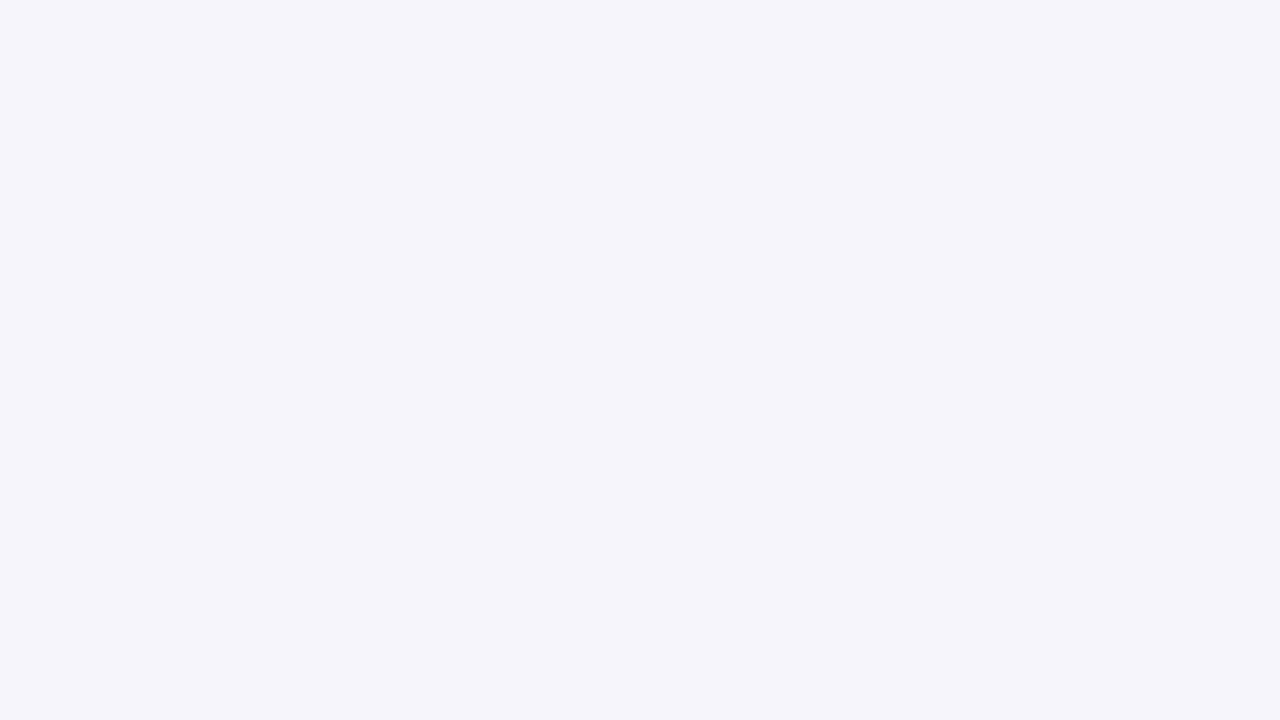

Reset password page loaded - h6 element found
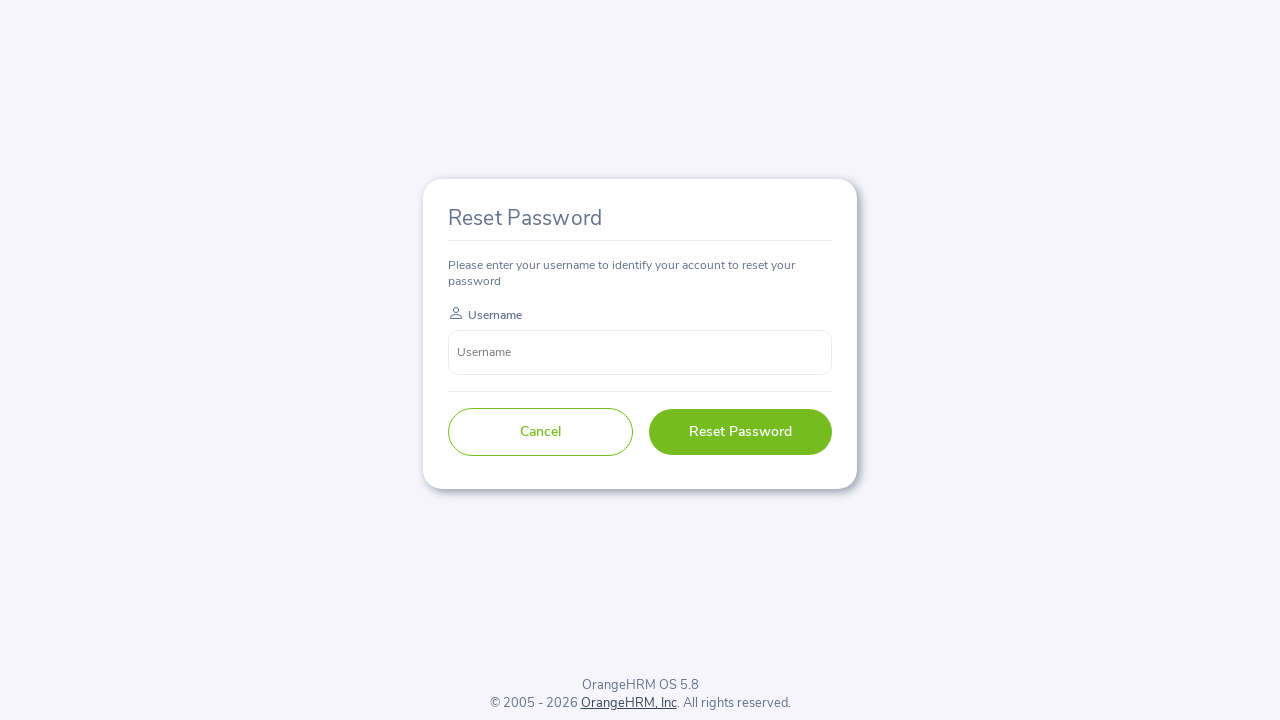

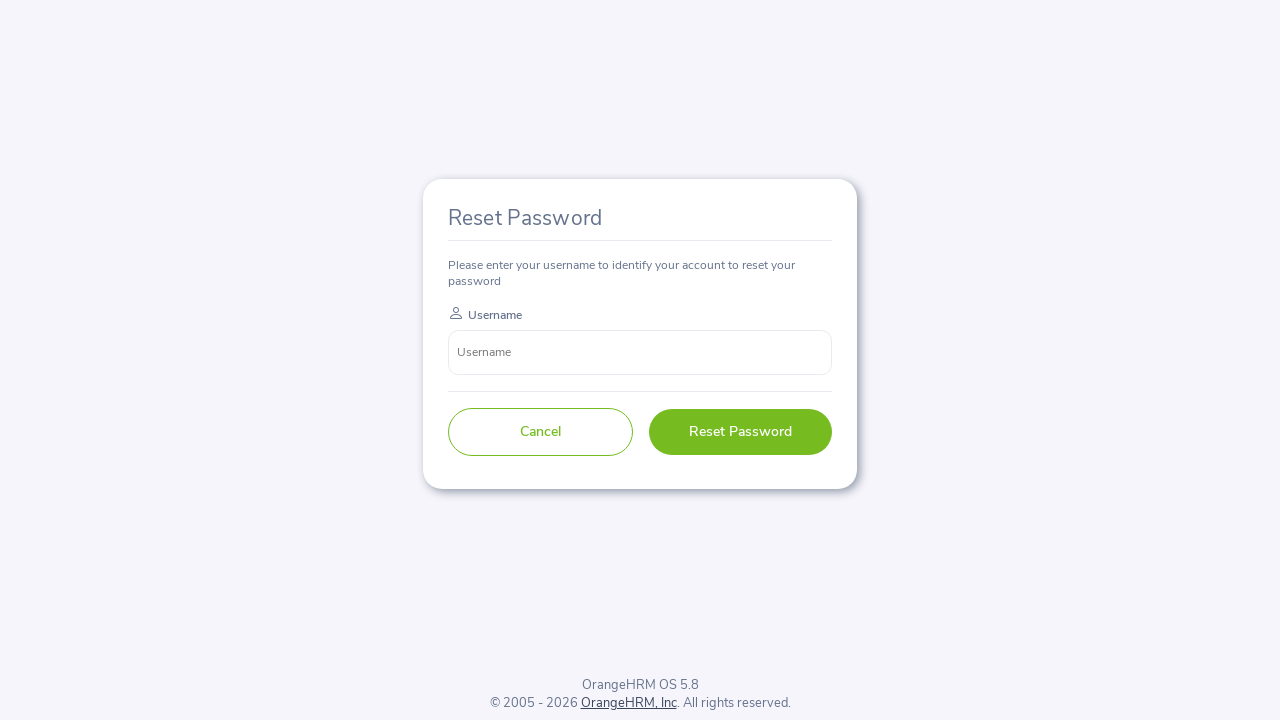